Tests a JavaScript prompt dialog by clicking a button, entering a name in the prompt, accepting it, and verifying the name appears in the result message.

Starting URL: https://testcenter.techproeducation.com/index.php?page=javascript-alerts

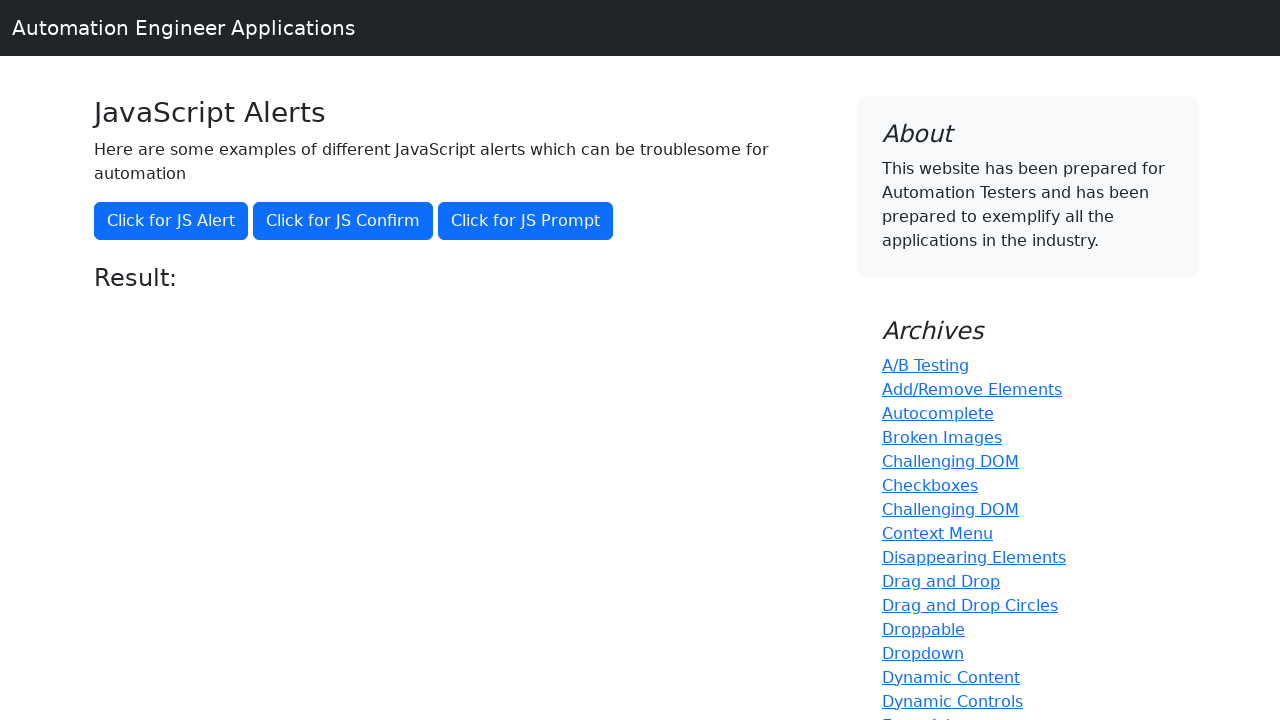

Set up dialog handler to accept prompt with 'Tuba'
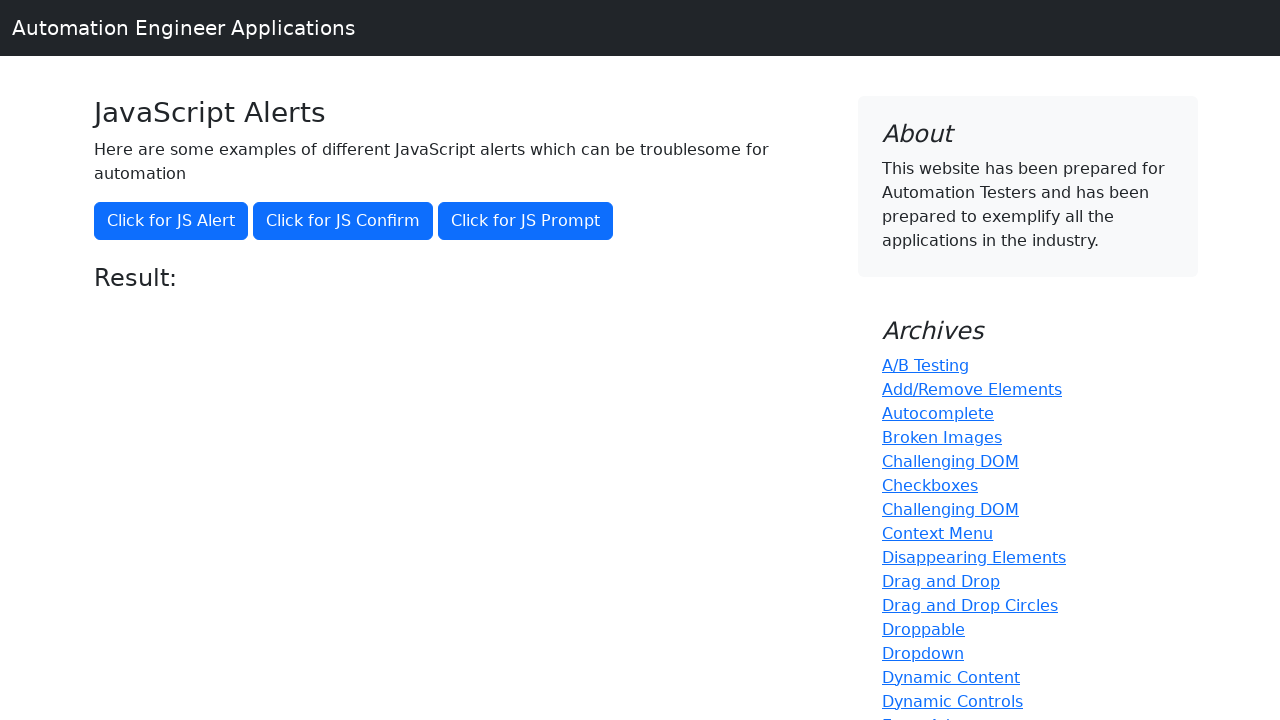

Clicked 'Click for JS Prompt' button to trigger JavaScript prompt dialog at (526, 221) on xpath=//button[.='Click for JS Prompt']
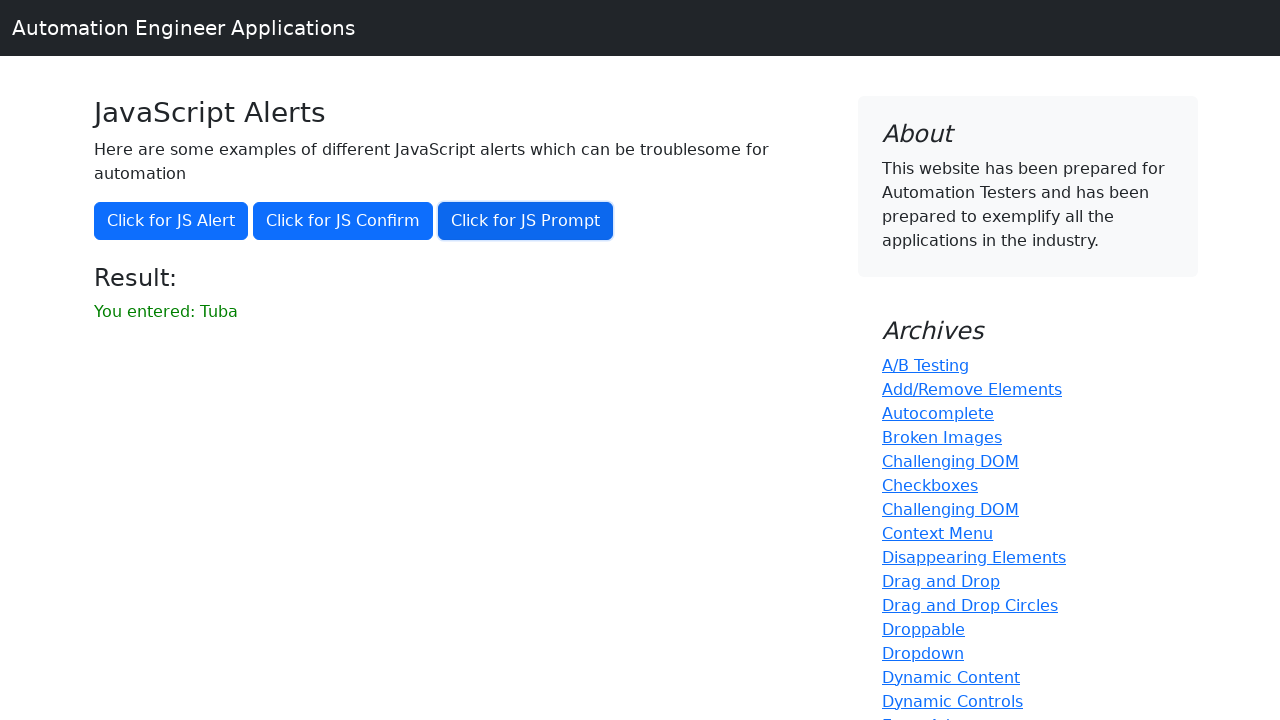

Result element loaded after accepting prompt
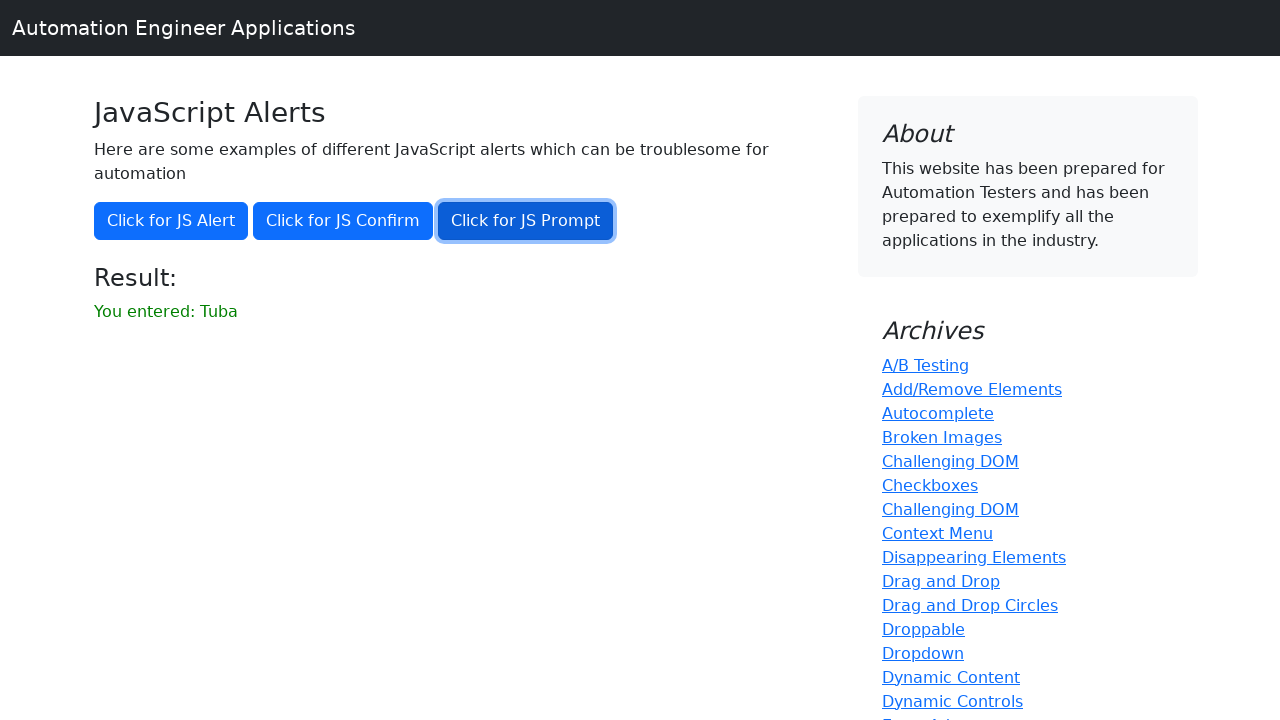

Retrieved result text: 'You entered: Tuba'
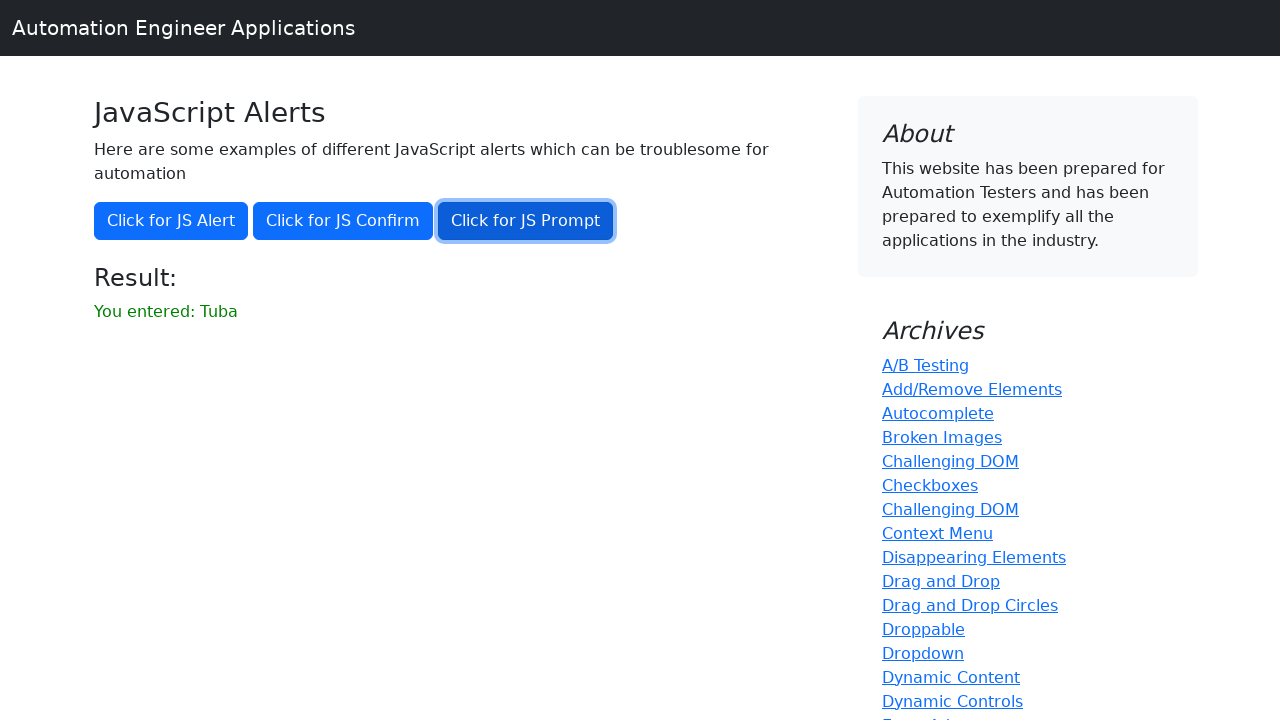

Verified that 'Tuba' appears in the result message
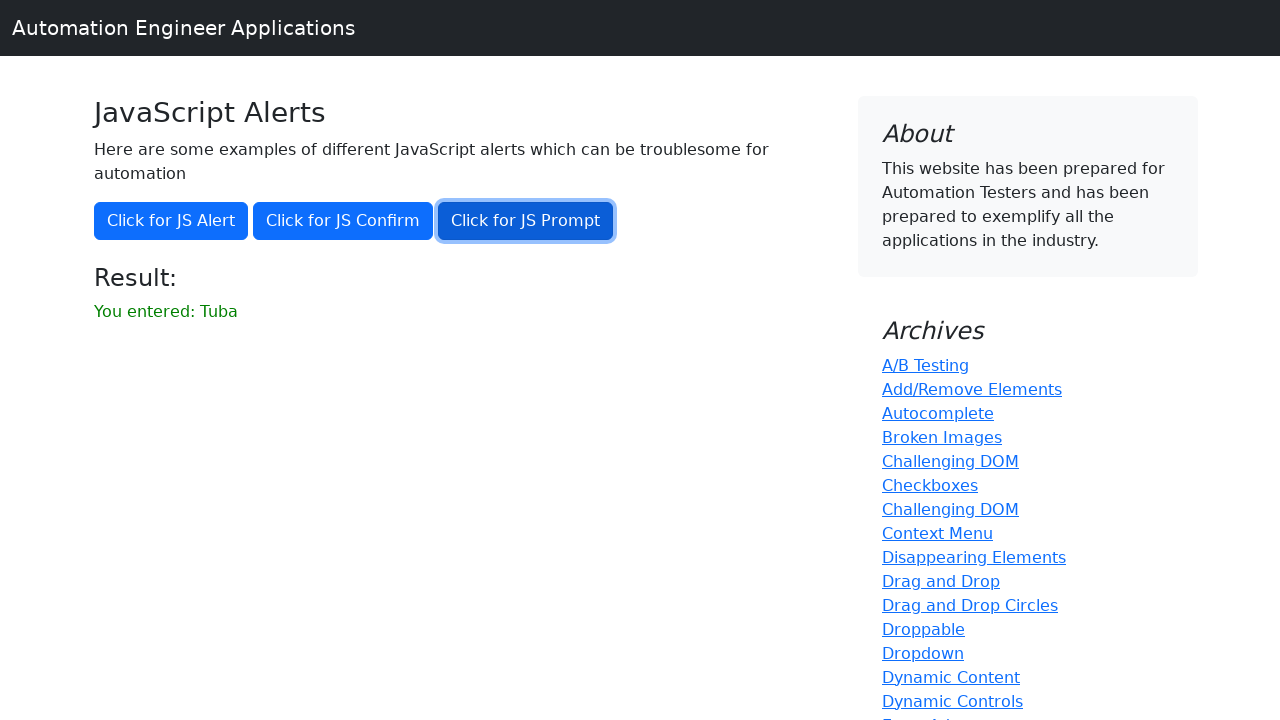

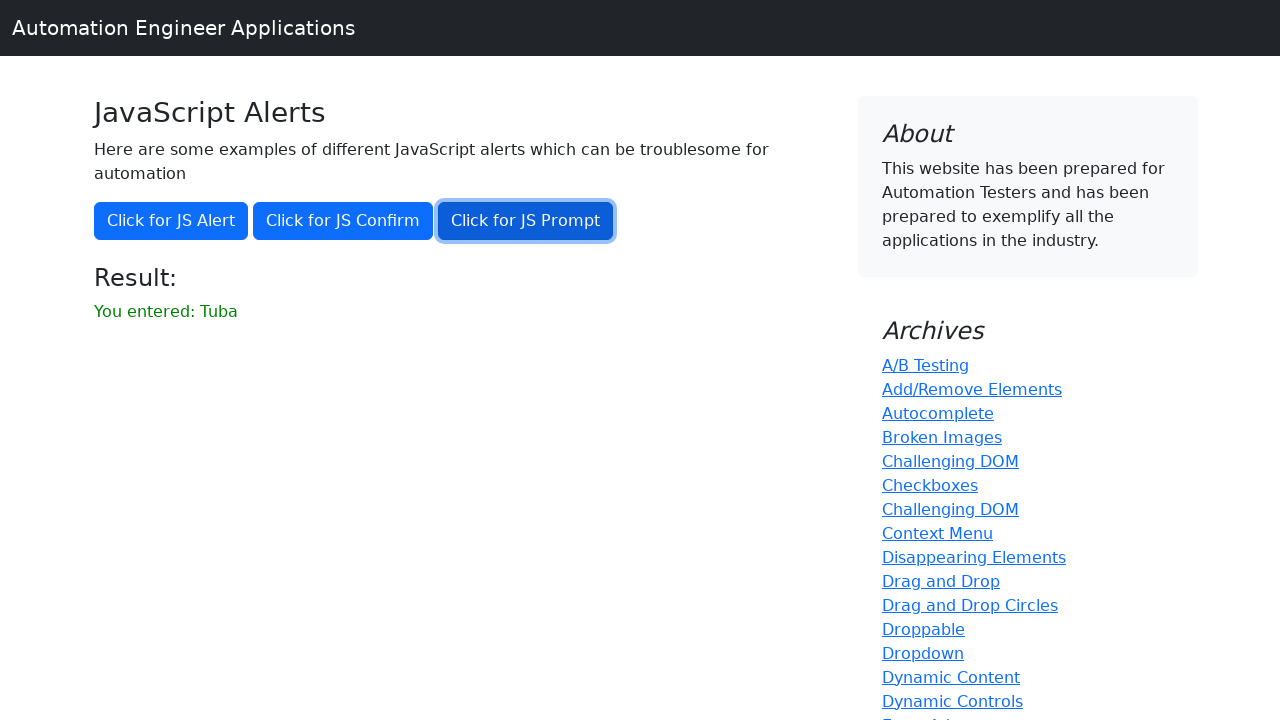